Opens the Grid Dynamics homepage and checks that browser console logs do not contain severe errors

Starting URL: https://www.griddynamics.com

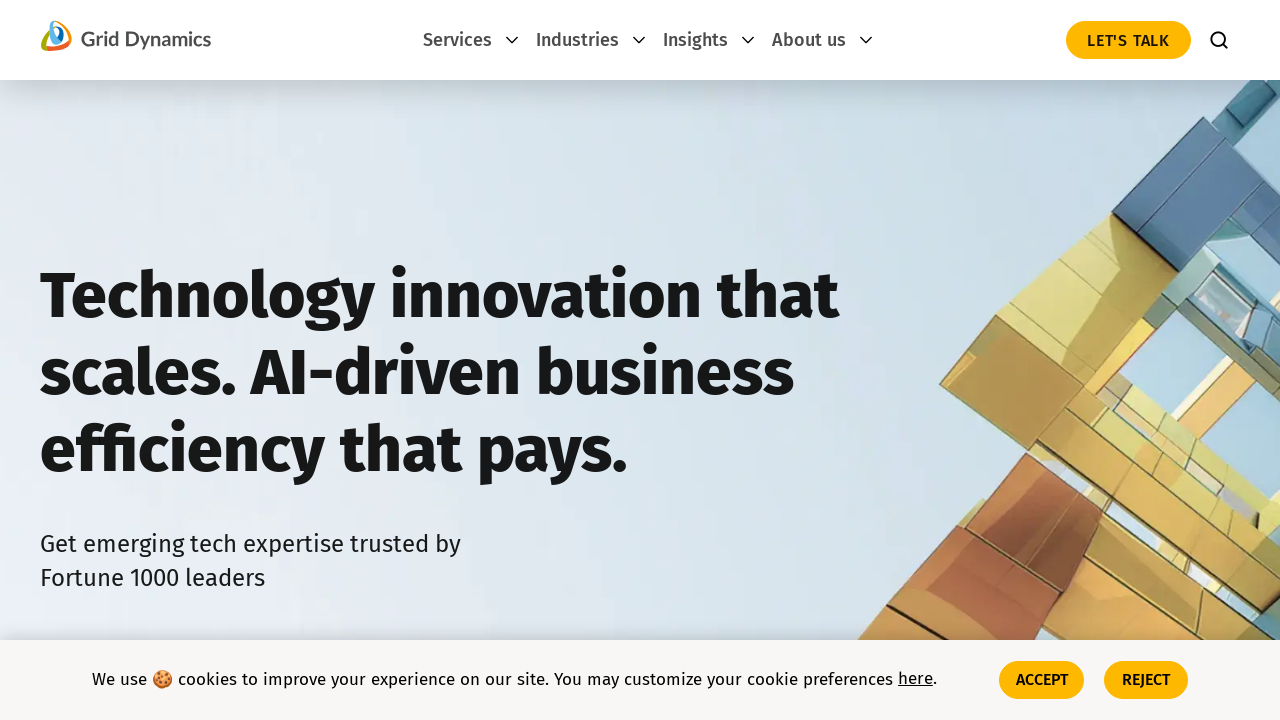

Set up console message listener
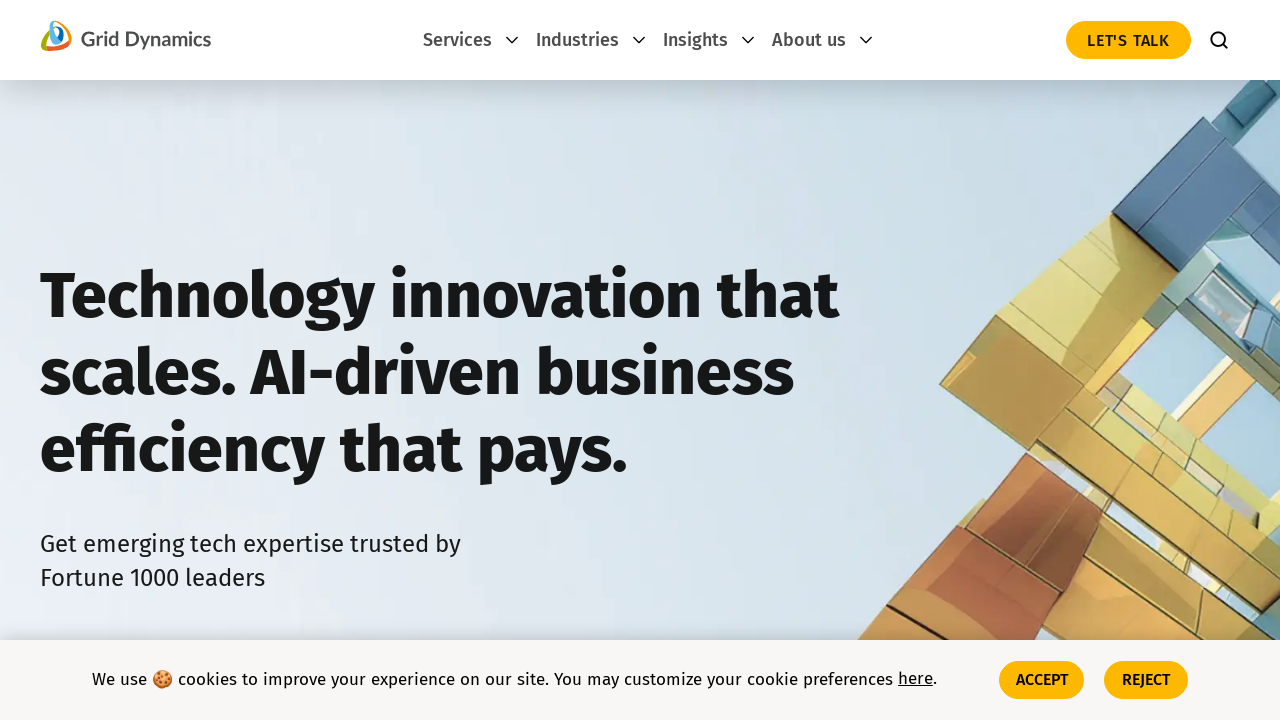

Reloaded the Grid Dynamics homepage to capture console messages
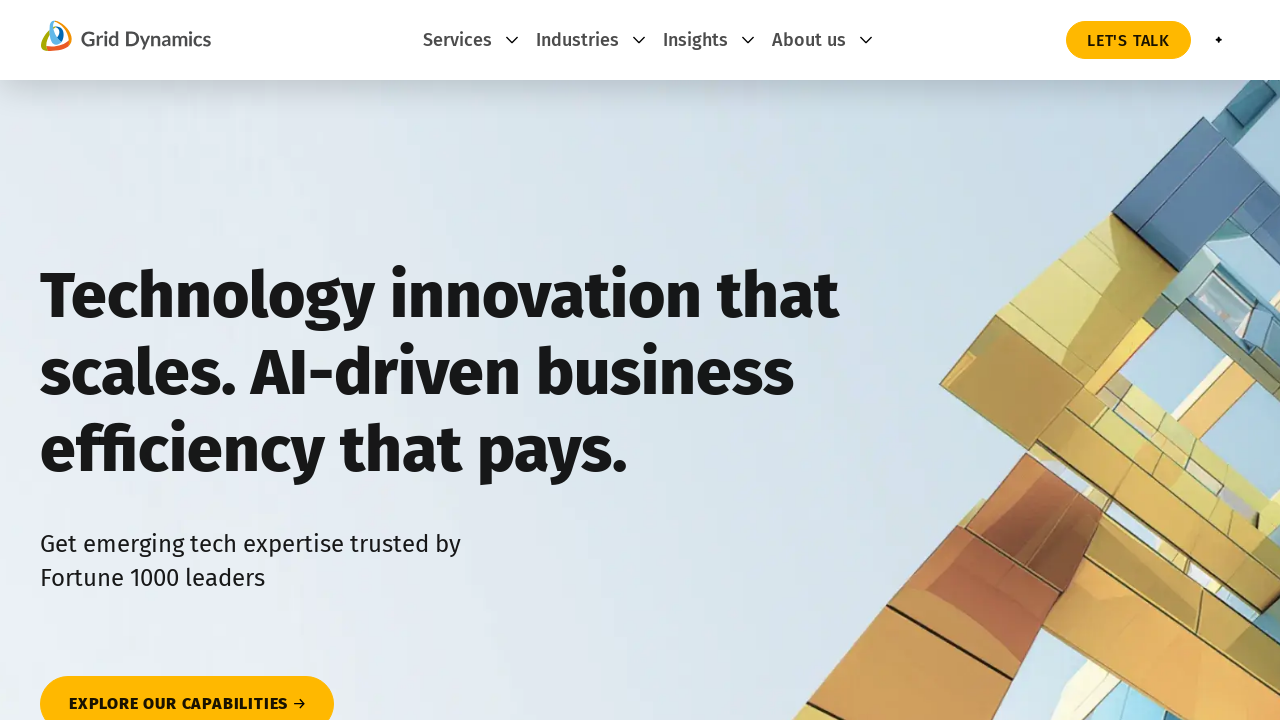

Waited for page to reach networkidle state
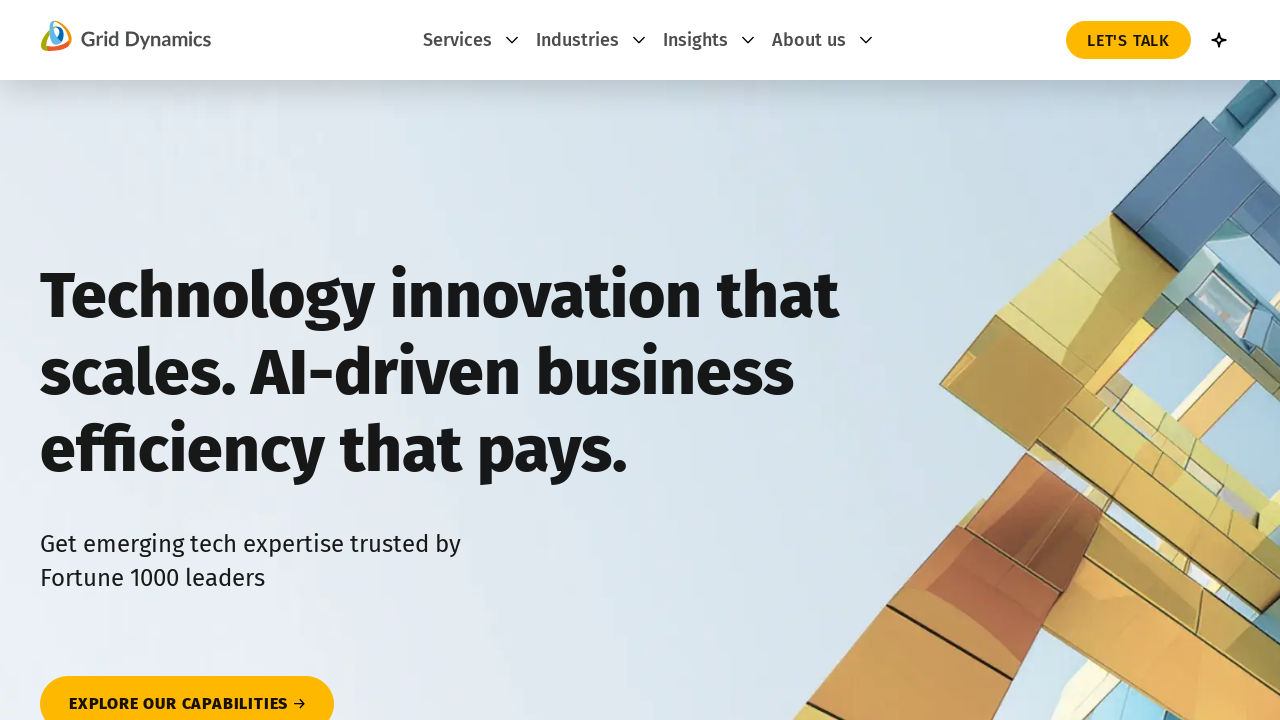

Verified that browser console does not contain SEVERE errors
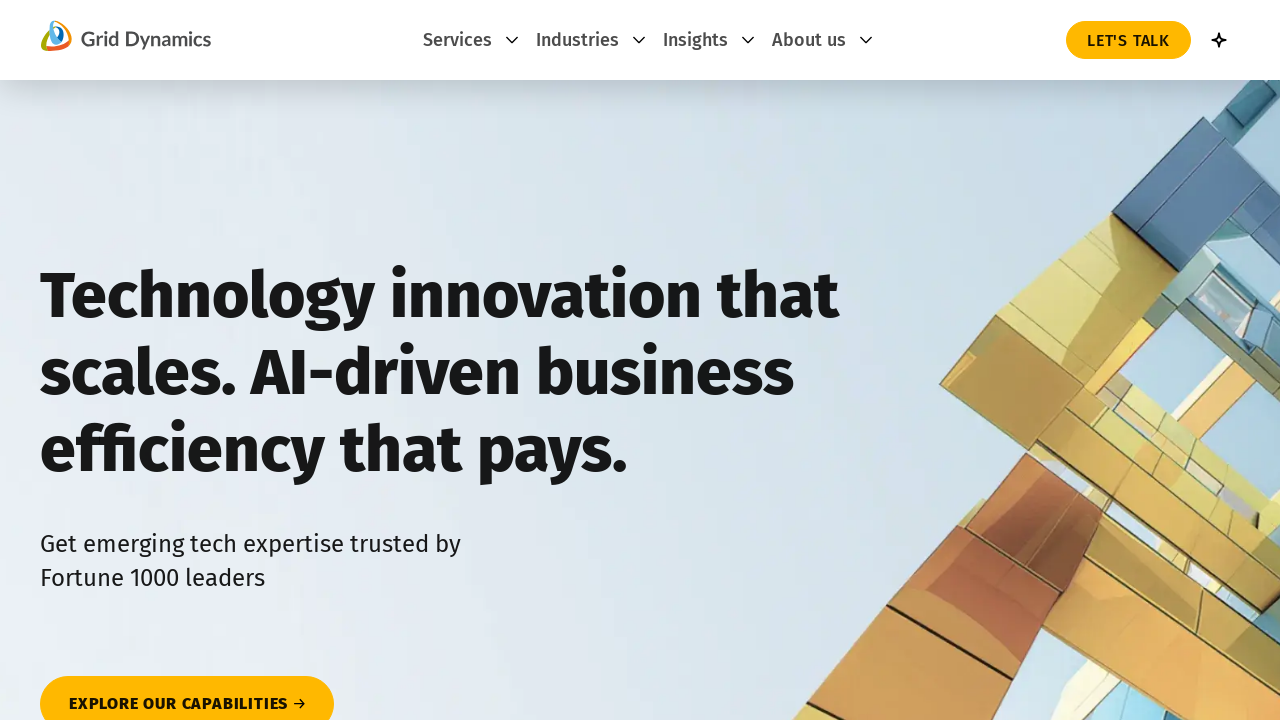

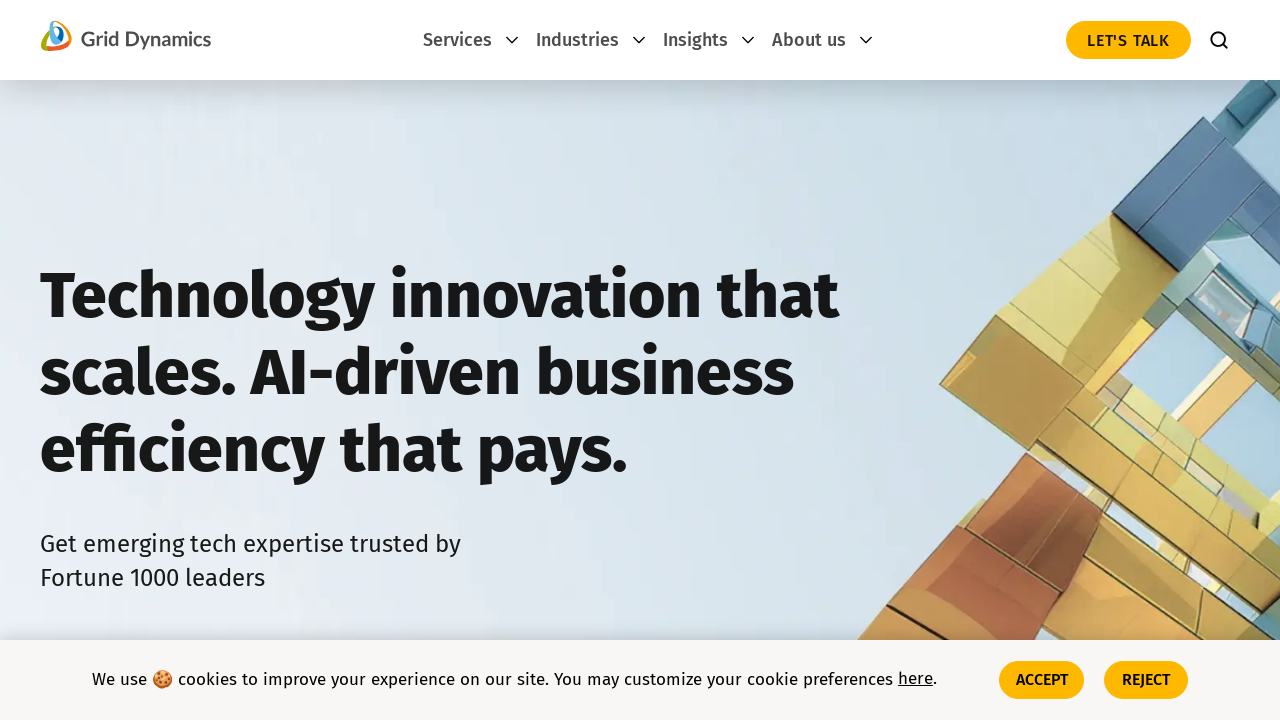